Tests basic browser navigation by visiting Tesla's website and then navigating back to the previous page

Starting URL: https://www.tesla.com

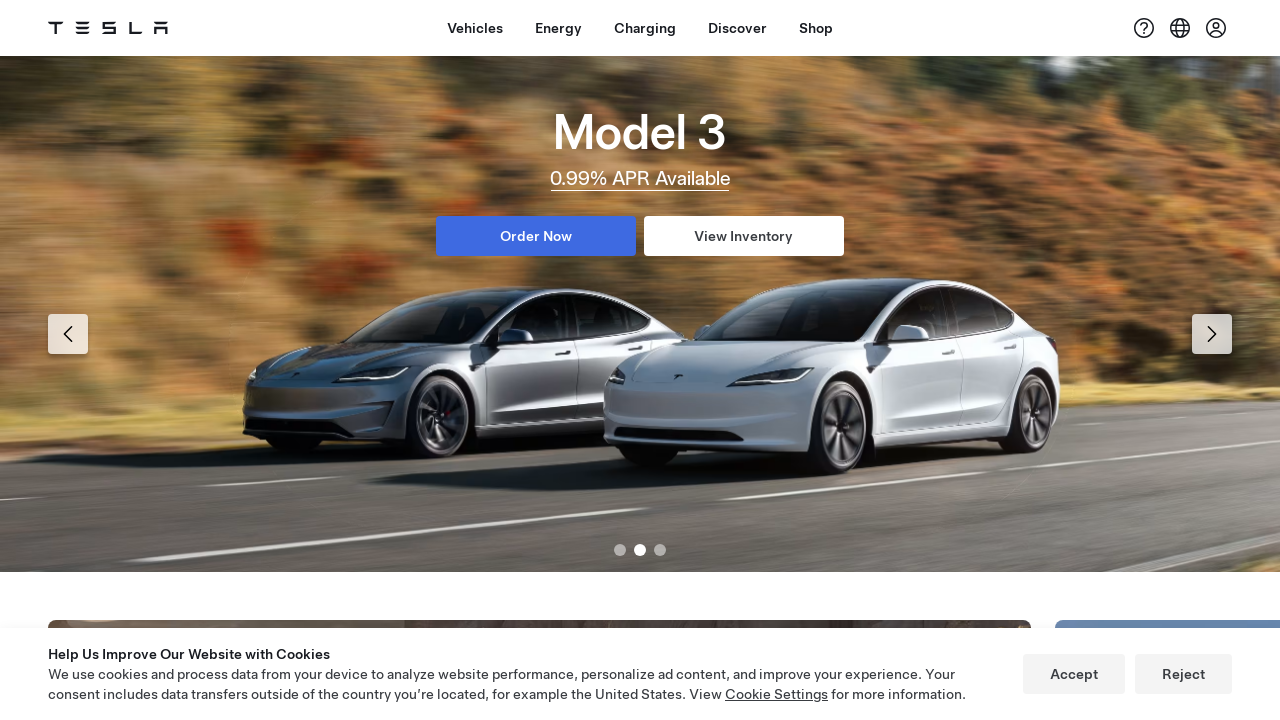

Navigated back to previous page
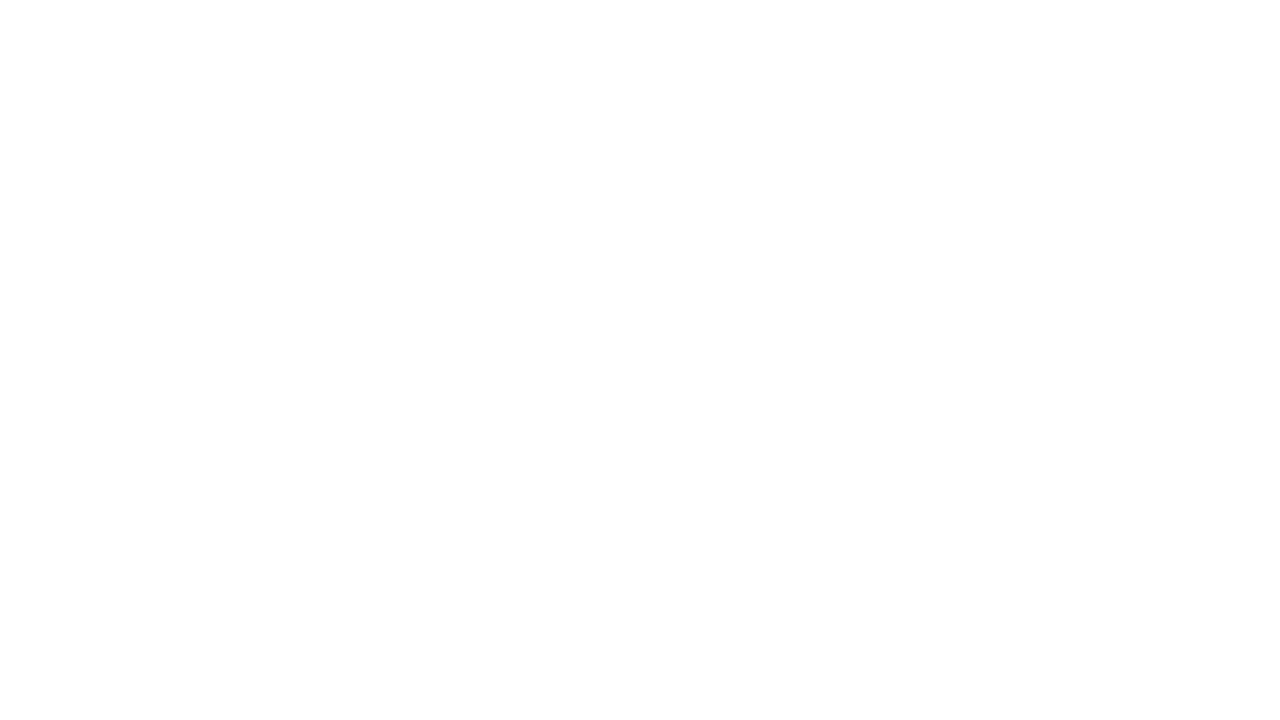

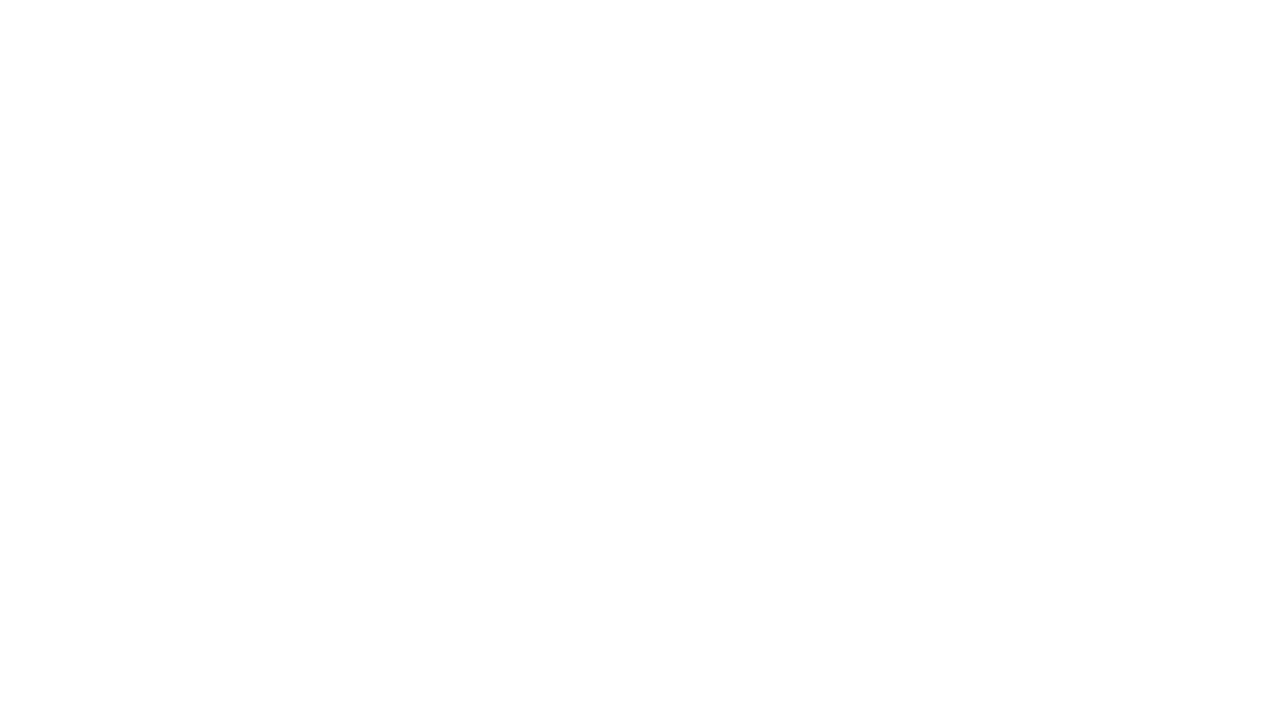